Tests JavaScript prompt alert functionality by triggering a prompt, entering text, accepting it, and verifying the result

Starting URL: https://the-internet.herokuapp.com/javascript_alerts

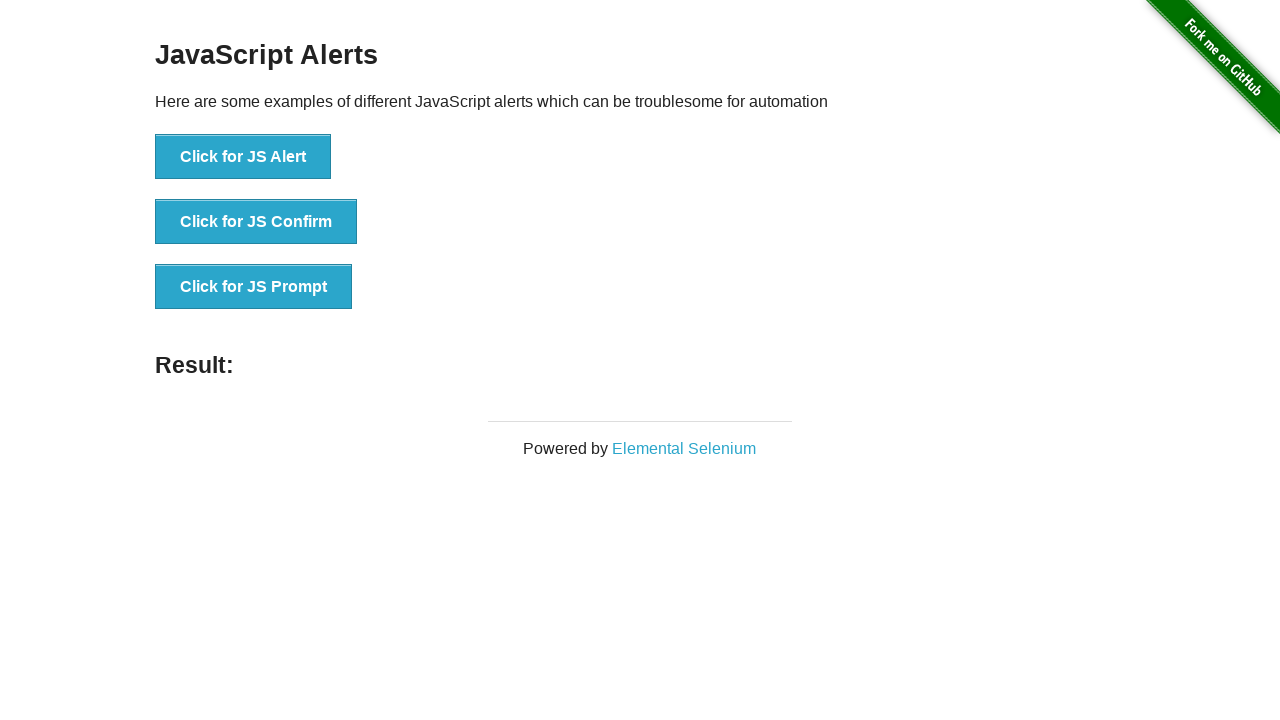

Clicked 'Click for JS Prompt' button to trigger JavaScript prompt alert at (254, 287) on xpath=//button[text() = 'Click for JS Prompt']
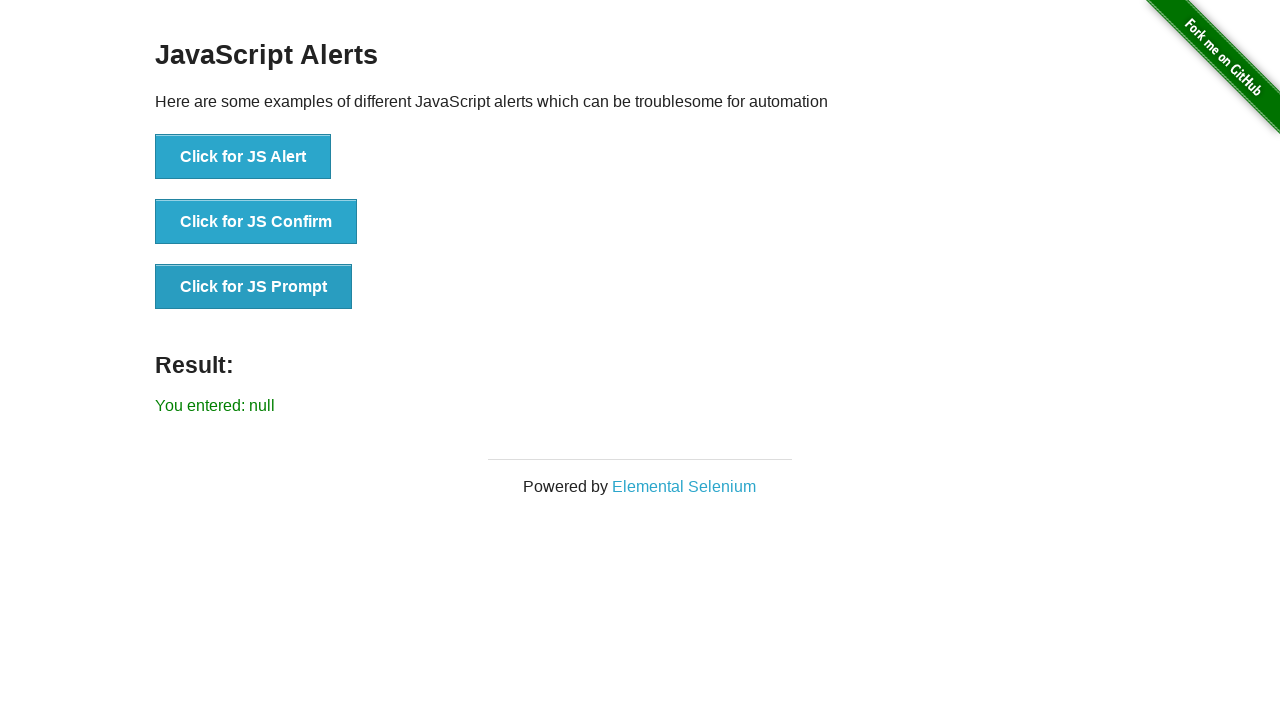

Set up dialog handler to accept prompt with text 'I am a Robot'
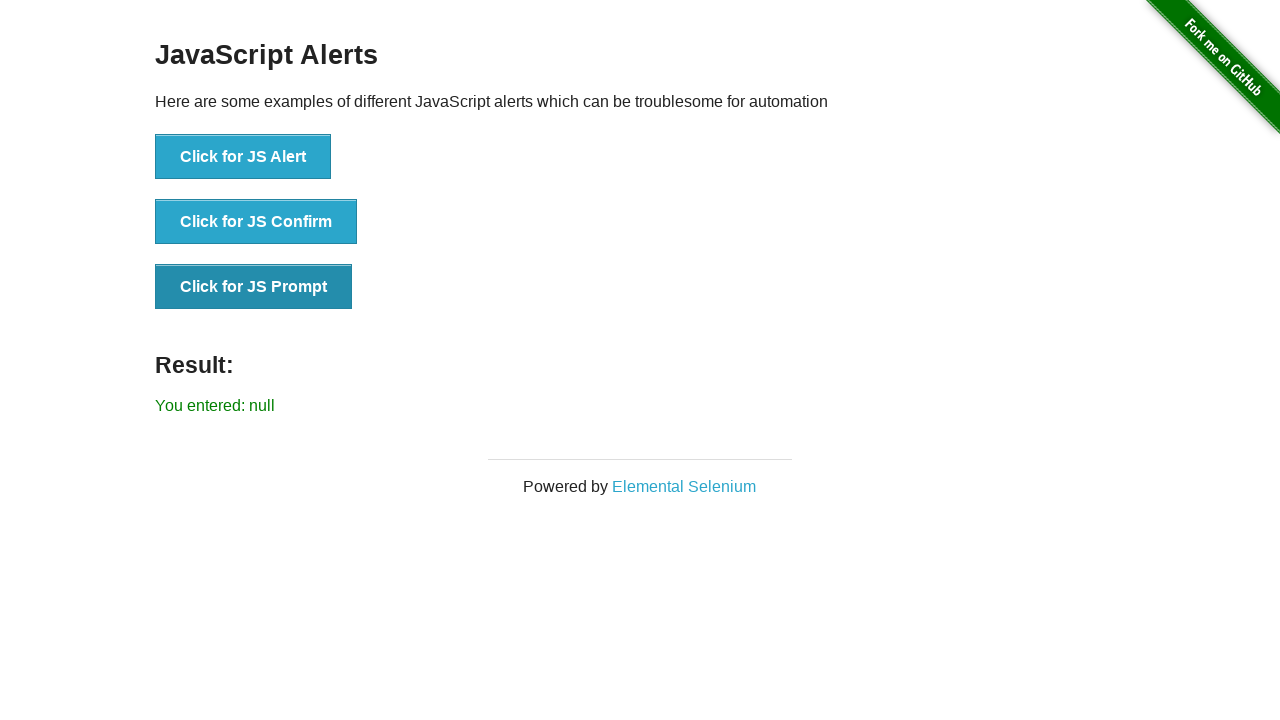

Clicked 'Click for JS Prompt' button again to trigger the dialog at (254, 287) on xpath=//button[text() = 'Click for JS Prompt']
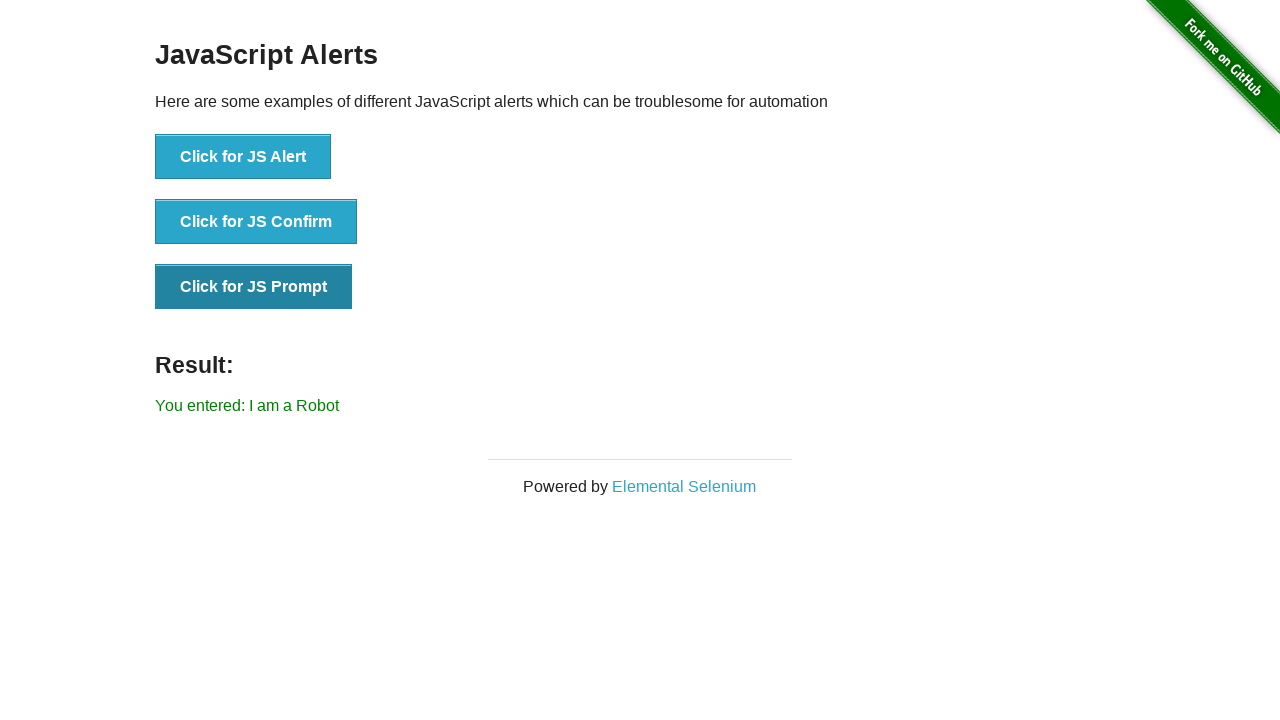

Waited for result element to be displayed
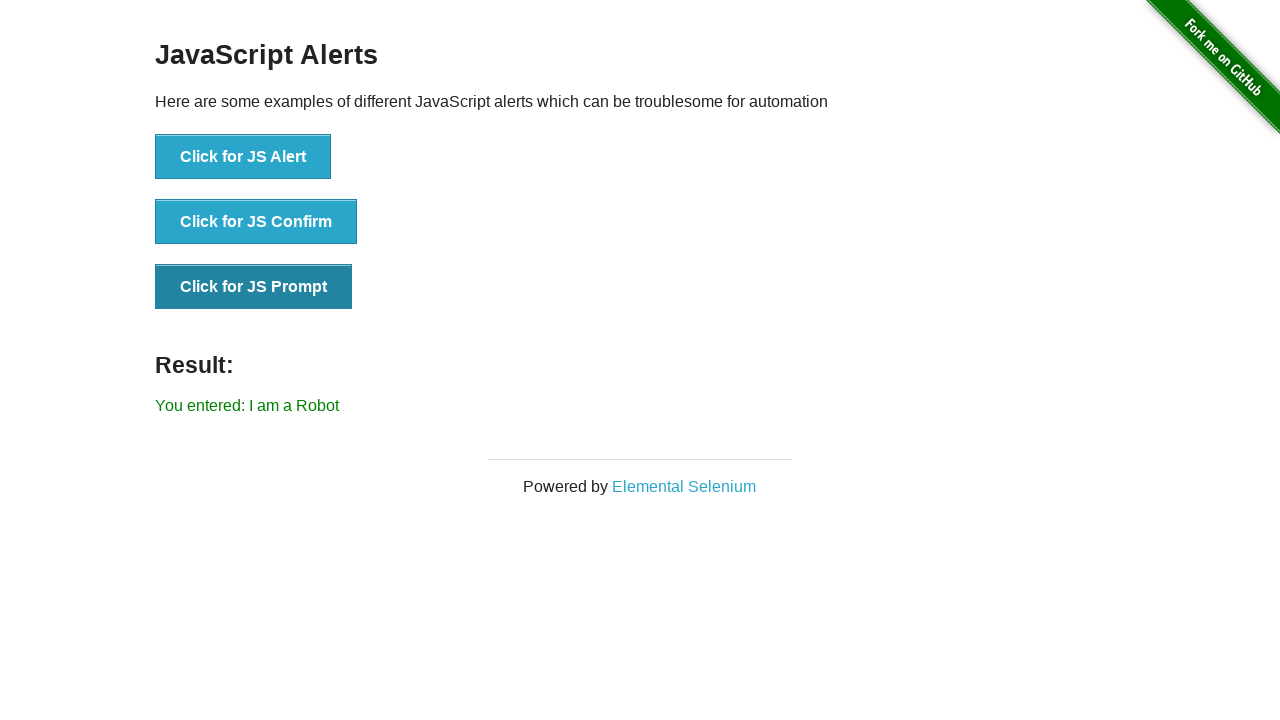

Retrieved result text: 'You entered: I am a Robot'
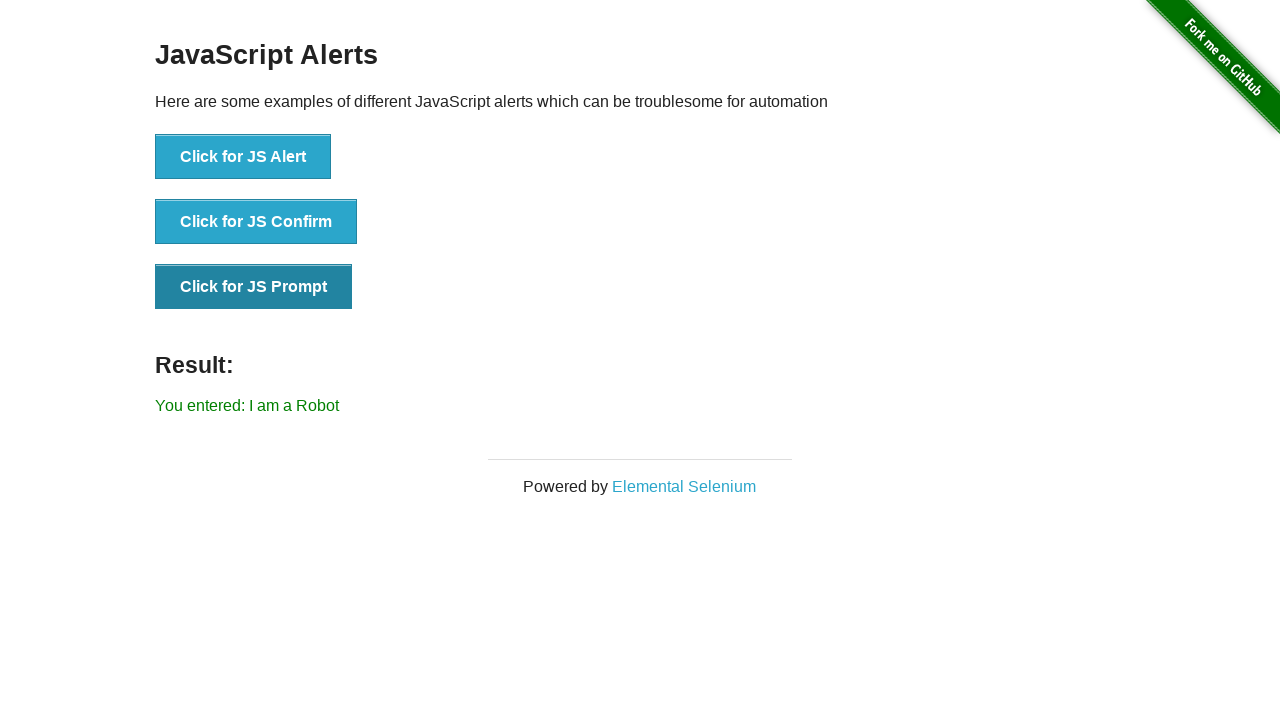

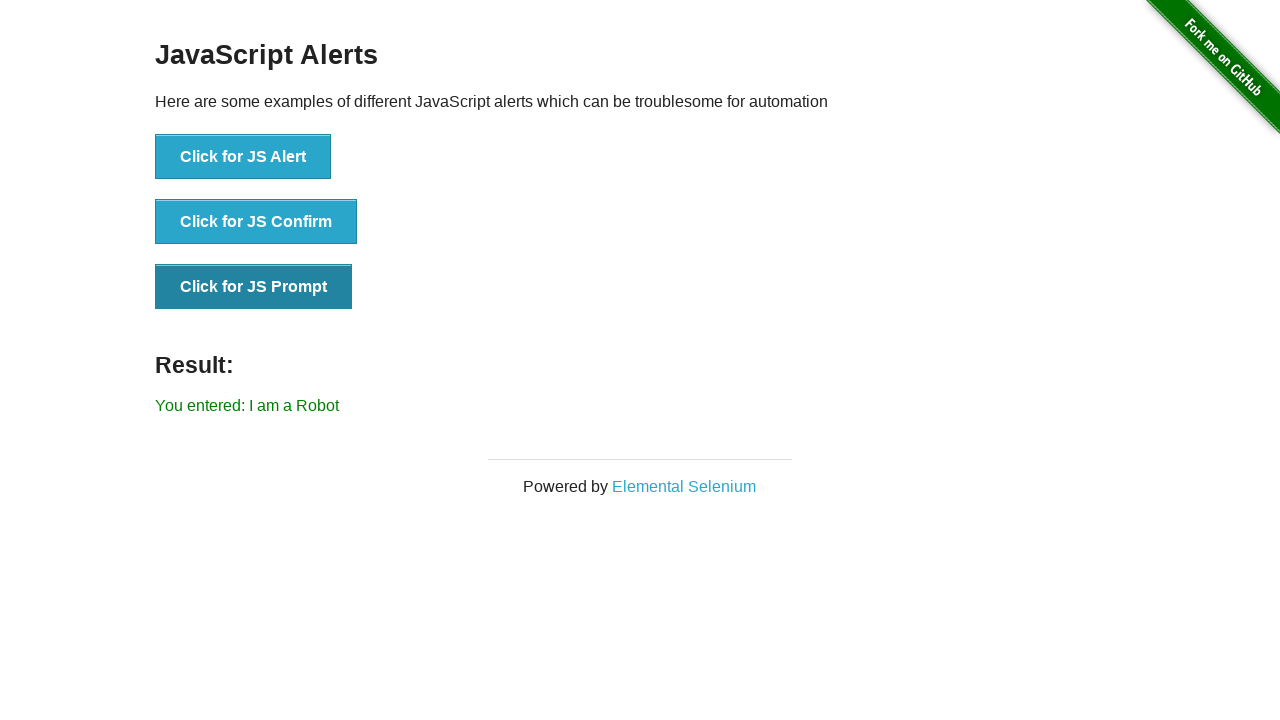